Tests handling popup windows by clicking a link that opens a new window and verifying its content.

Starting URL: https://the-internet.herokuapp.com/windows

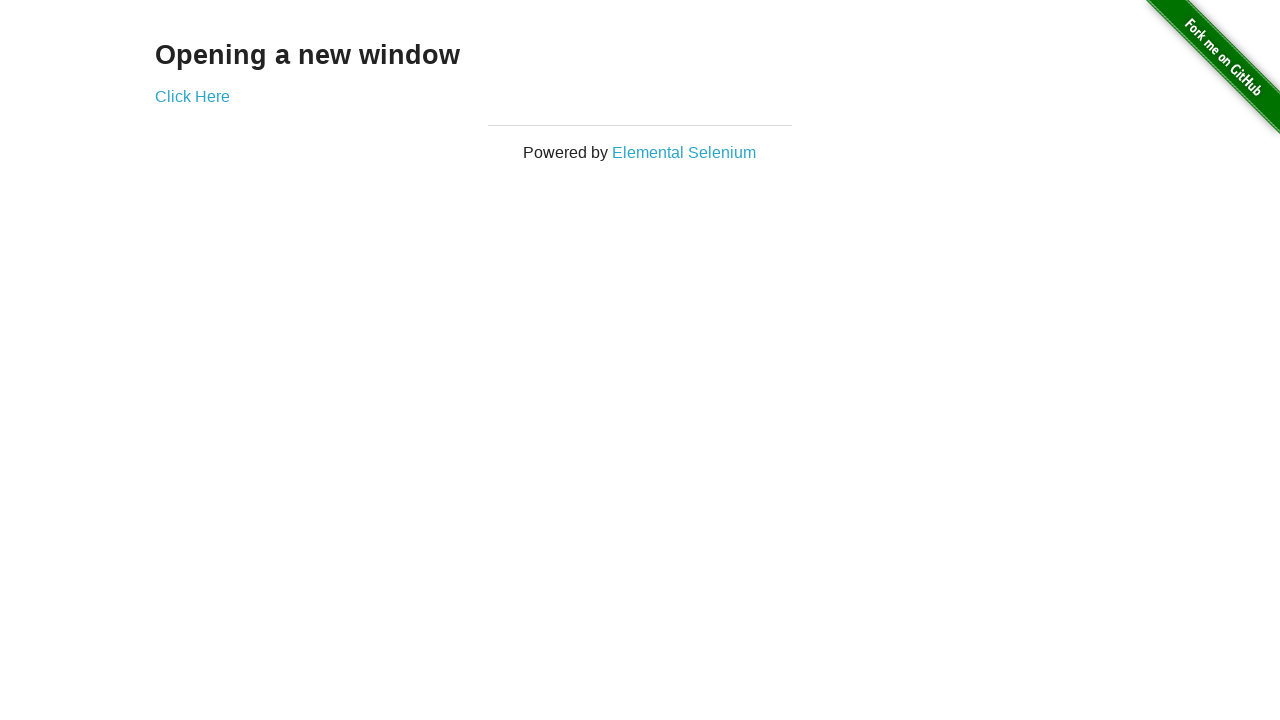

Clicked link to open new window at (192, 96) on a[href="/windows/new"]
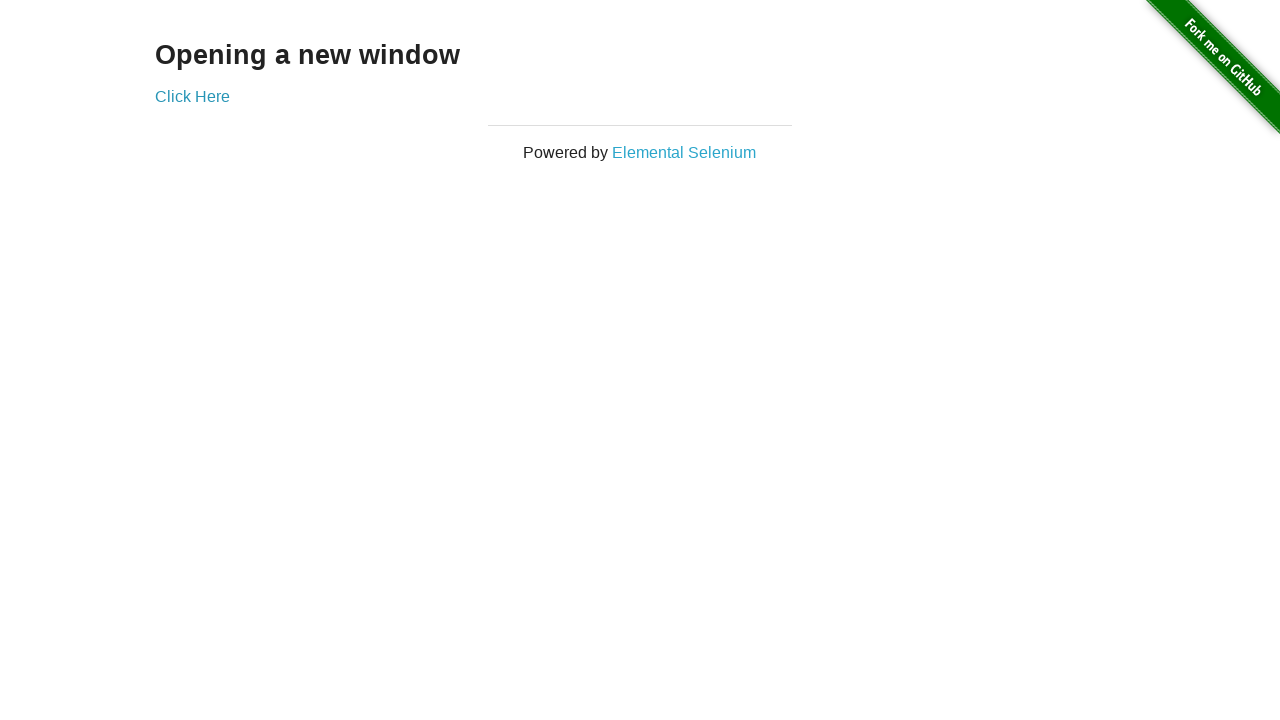

New popup window opened and captured
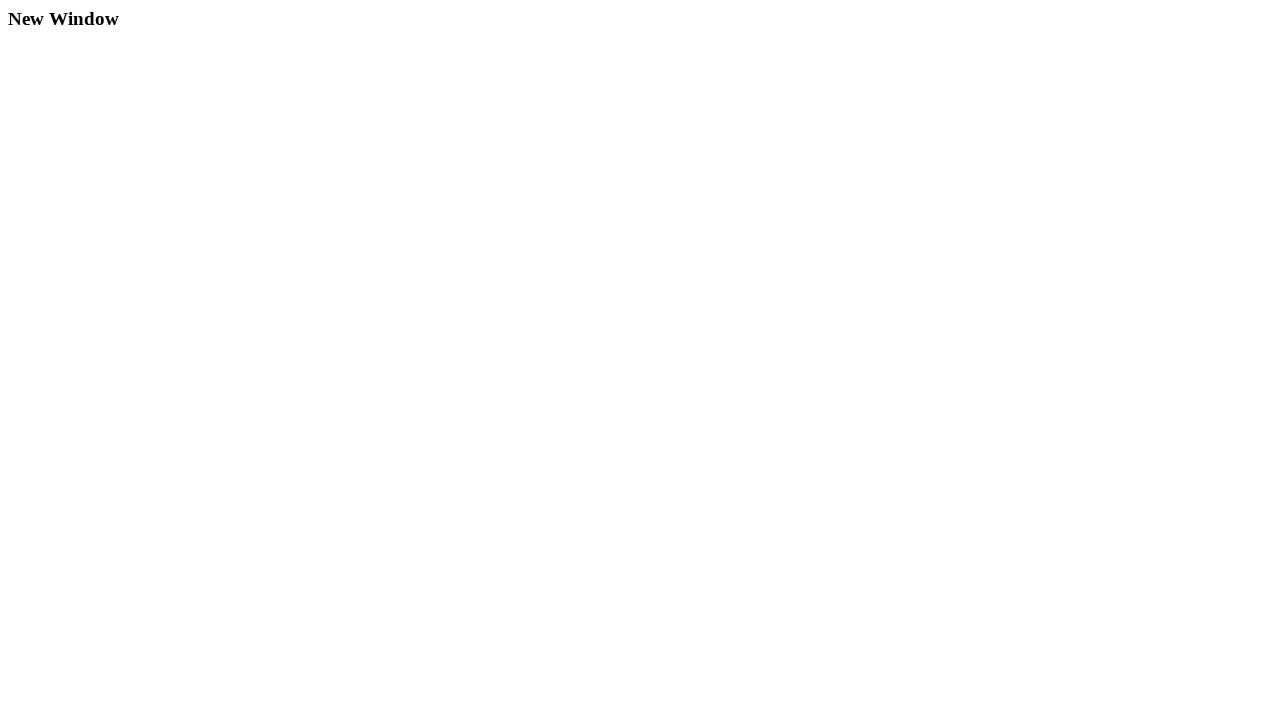

New window page loaded completely
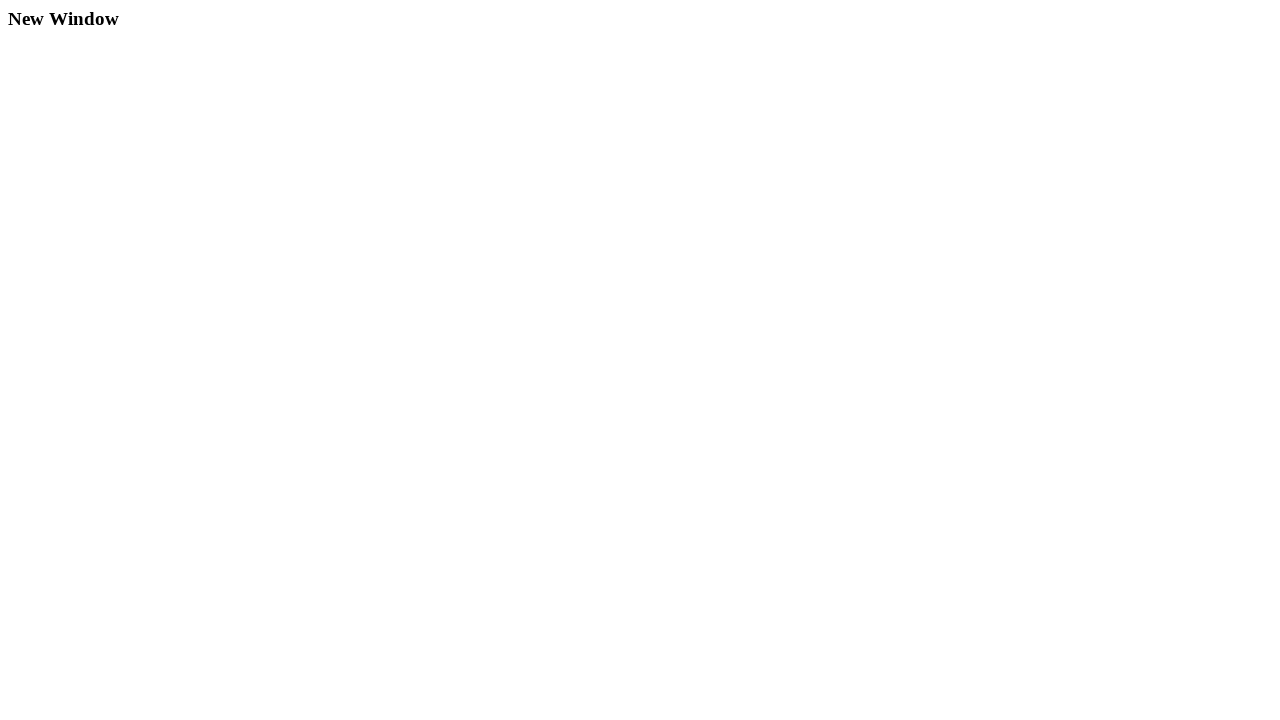

Verified new window contains heading 'New Window'
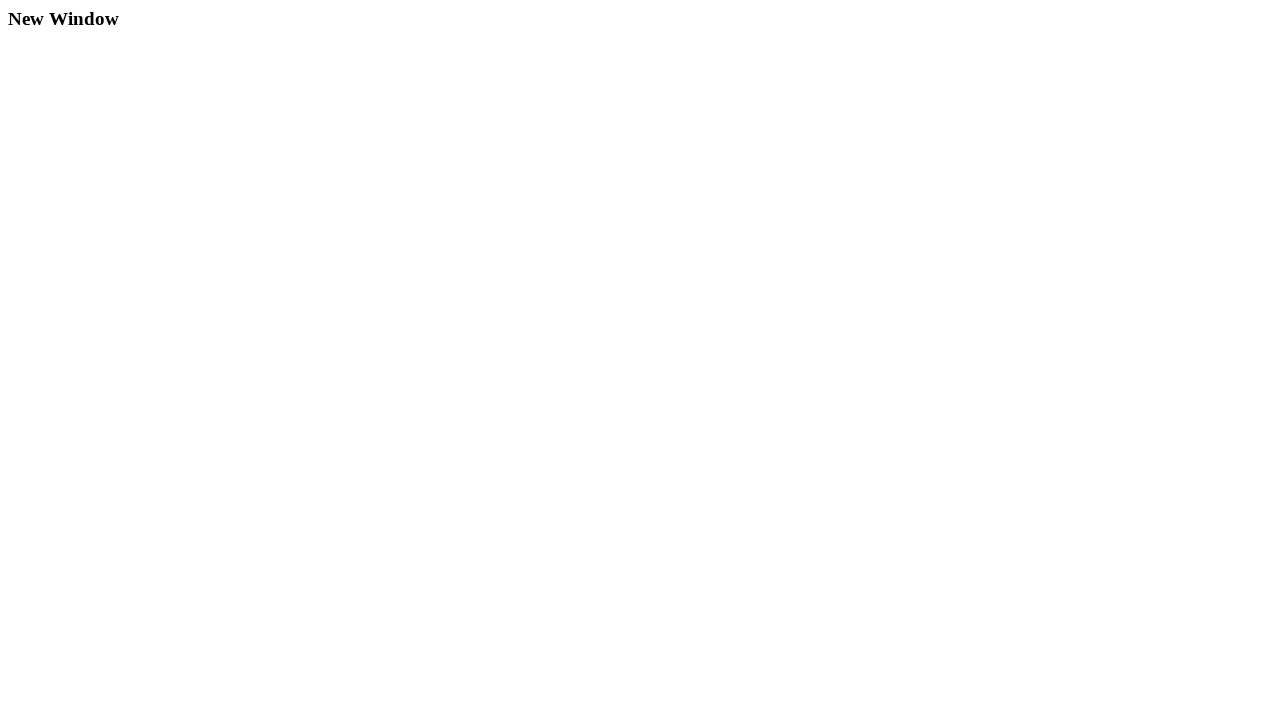

Closed the popup window
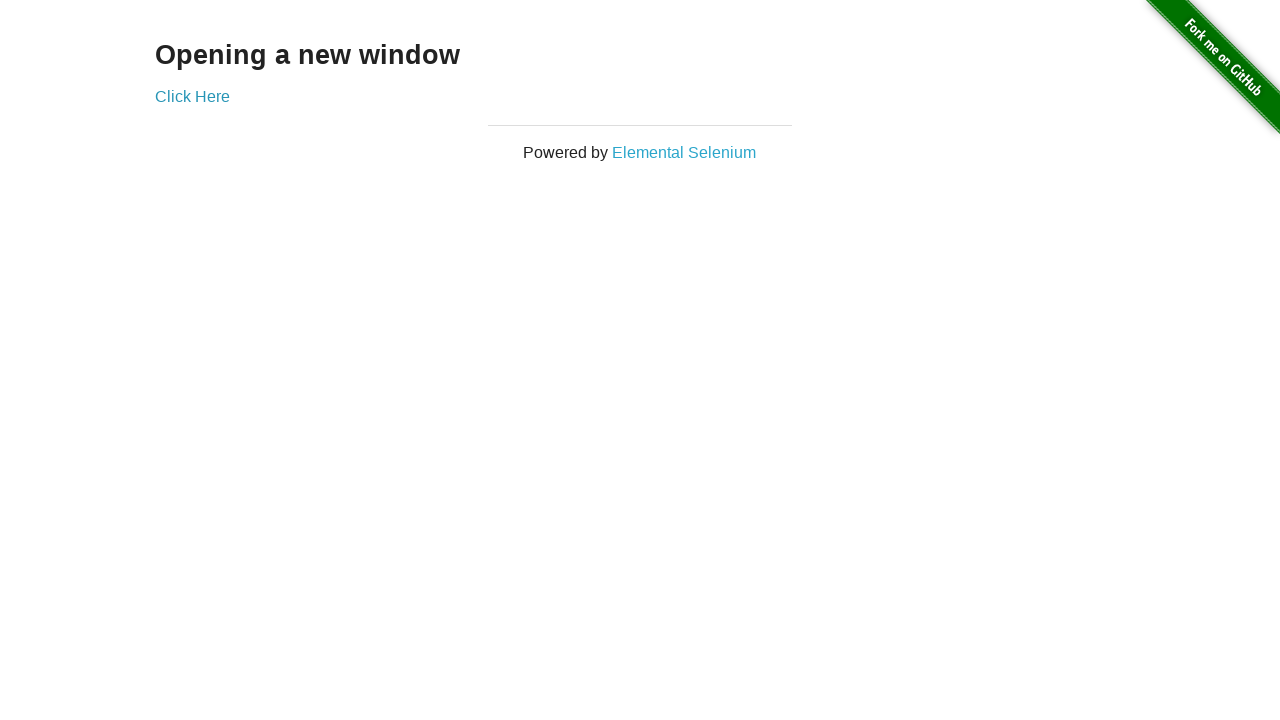

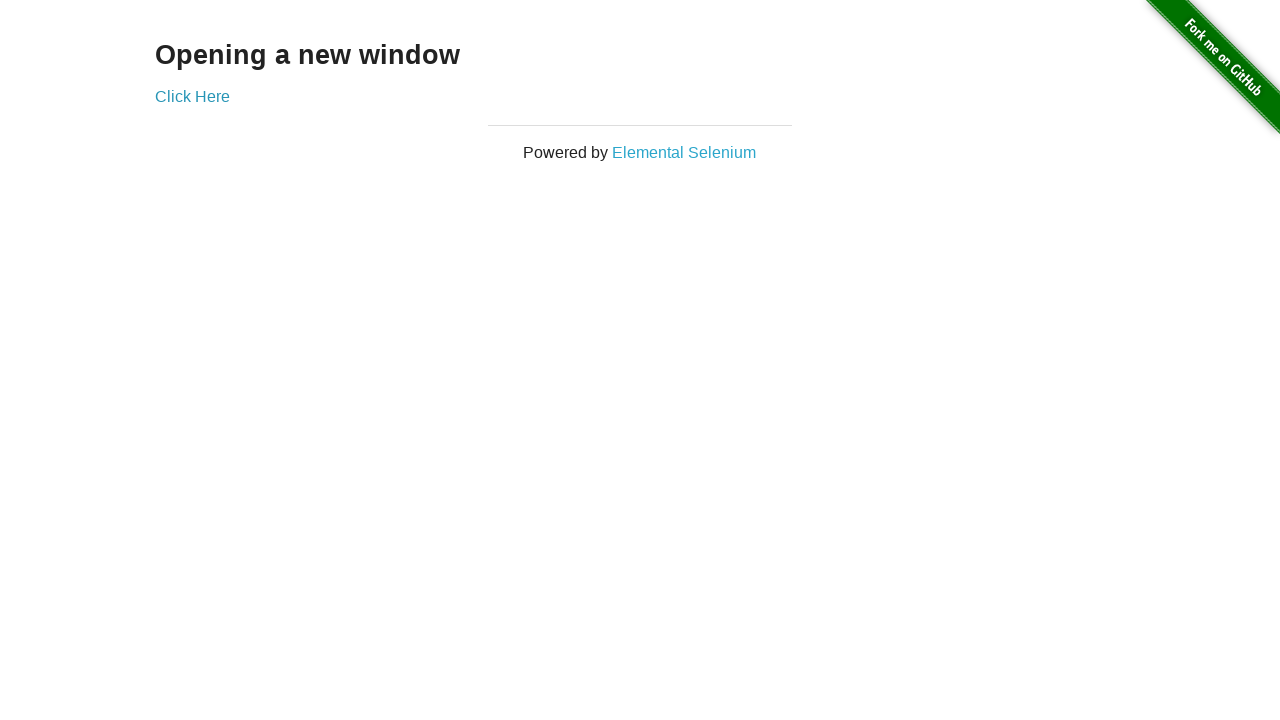